Tests sorting the Due column in ascending order on table2 using semantic class-based selectors for better cross-browser compatibility.

Starting URL: http://the-internet.herokuapp.com/tables

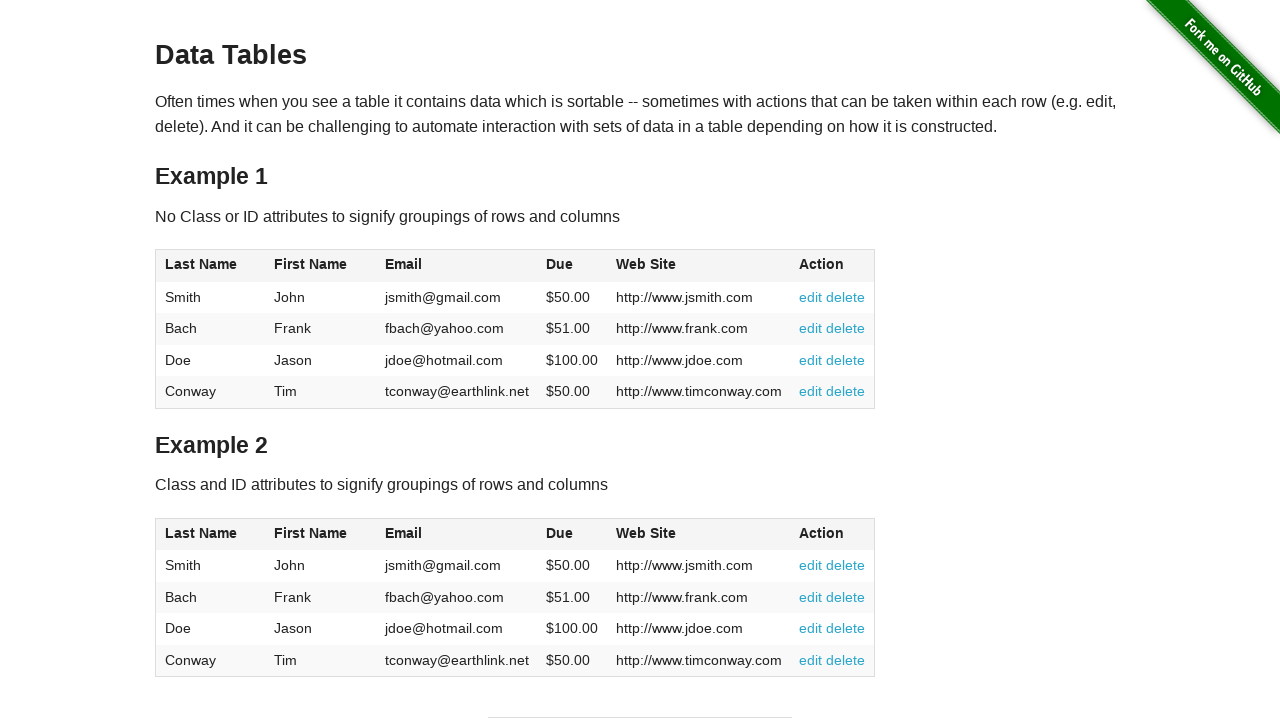

Clicked the Due column header in table2 to sort at (560, 533) on #table2 thead .dues
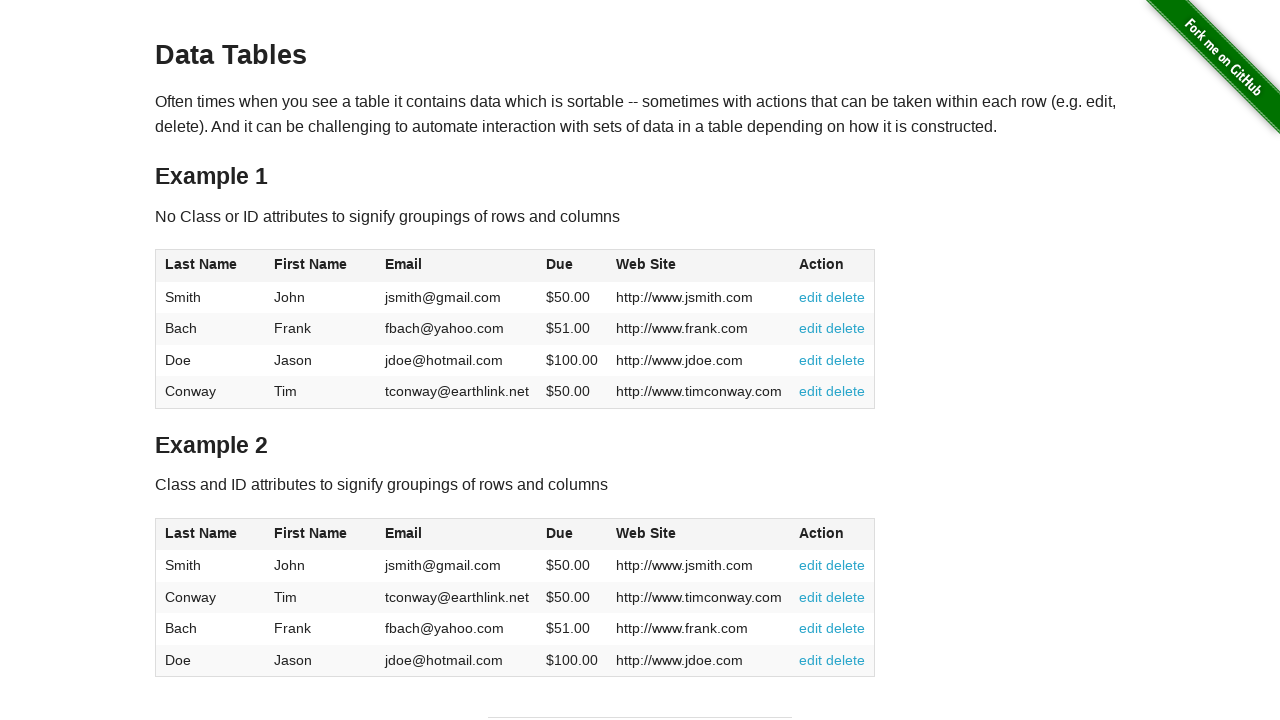

Table data loaded and Due column is visible in ascending order
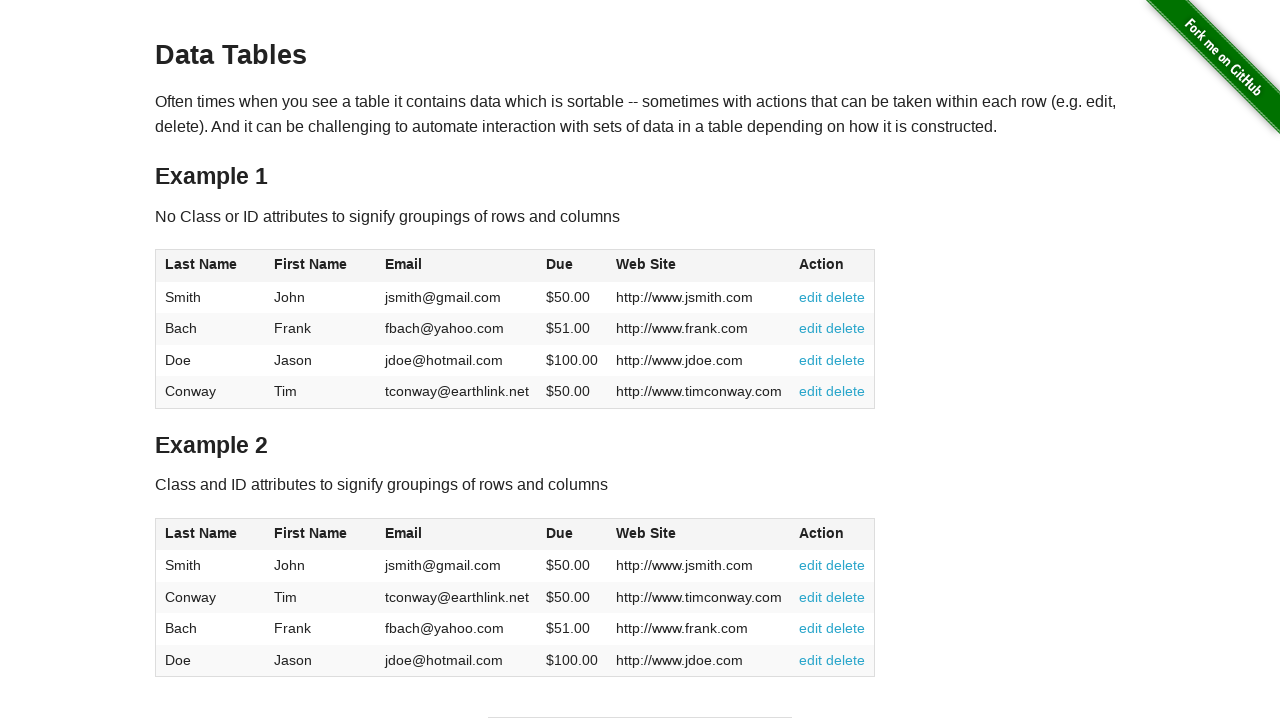

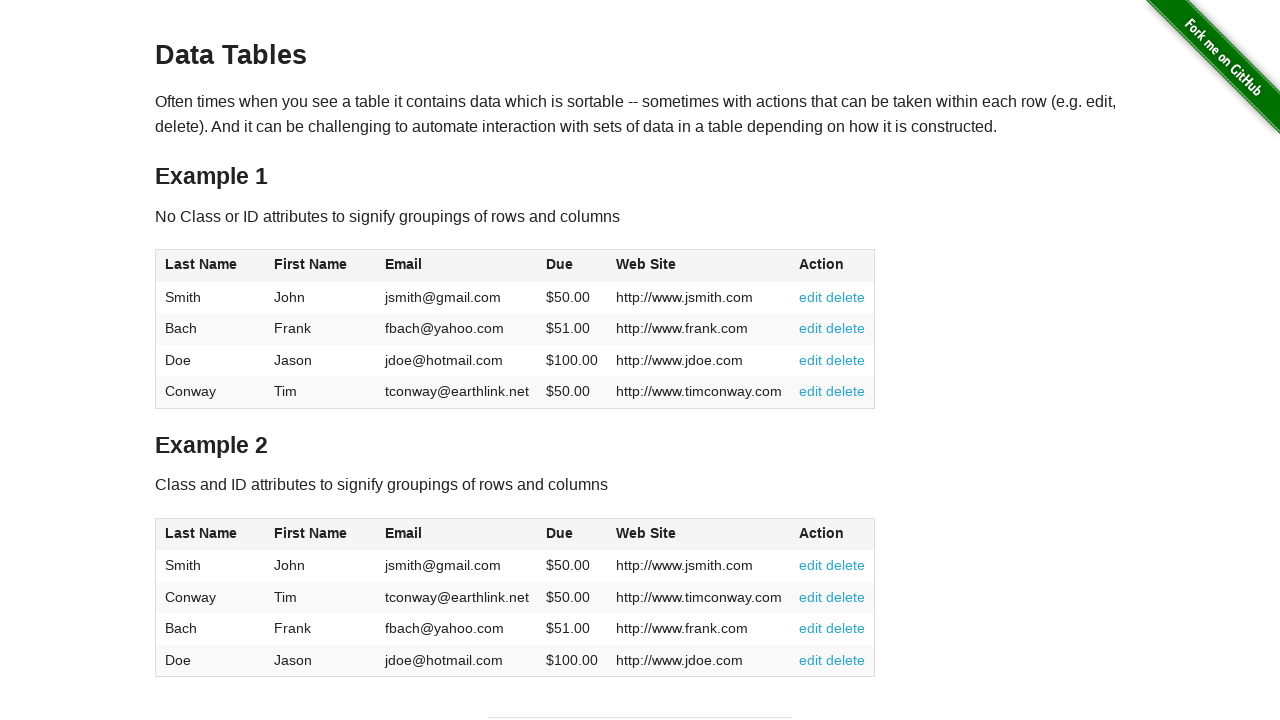